Tests the mortgage calculator by entering a home value, interest rate, and selecting a start month from the dropdown

Starting URL: https://www.mortgagecalculator.org

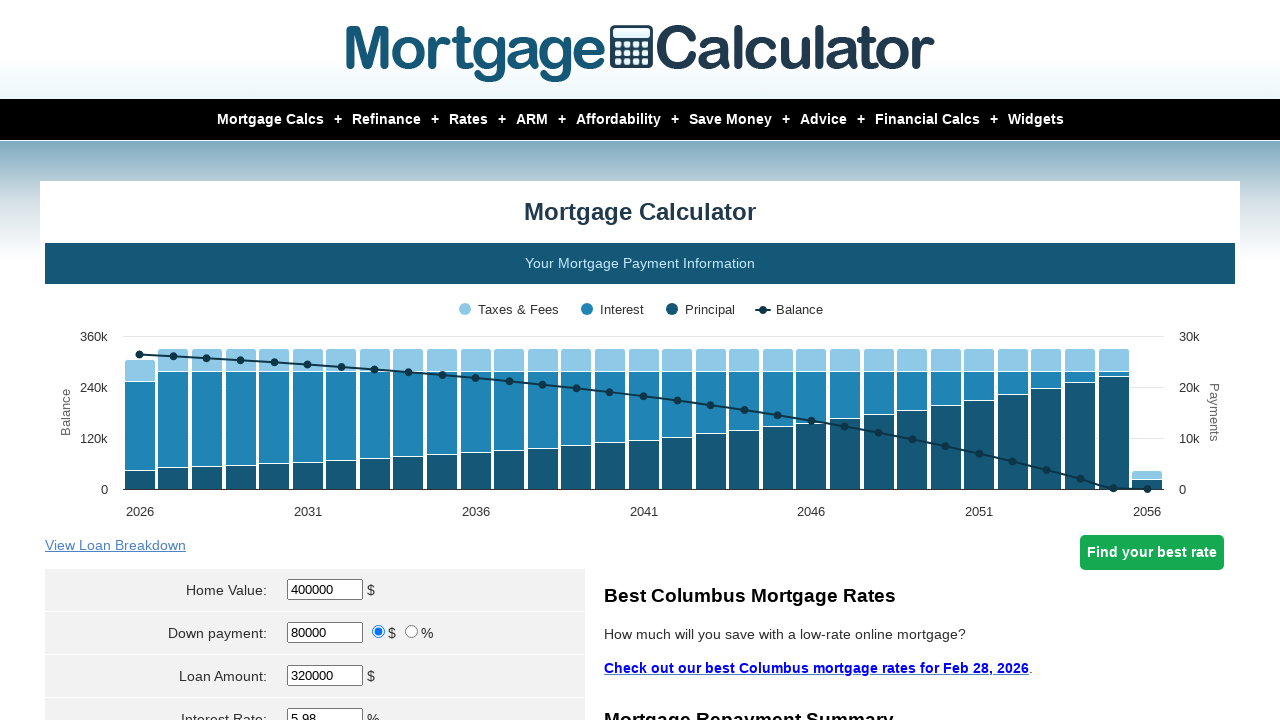

Cleared home value input field on input[name='param[homevalue]']
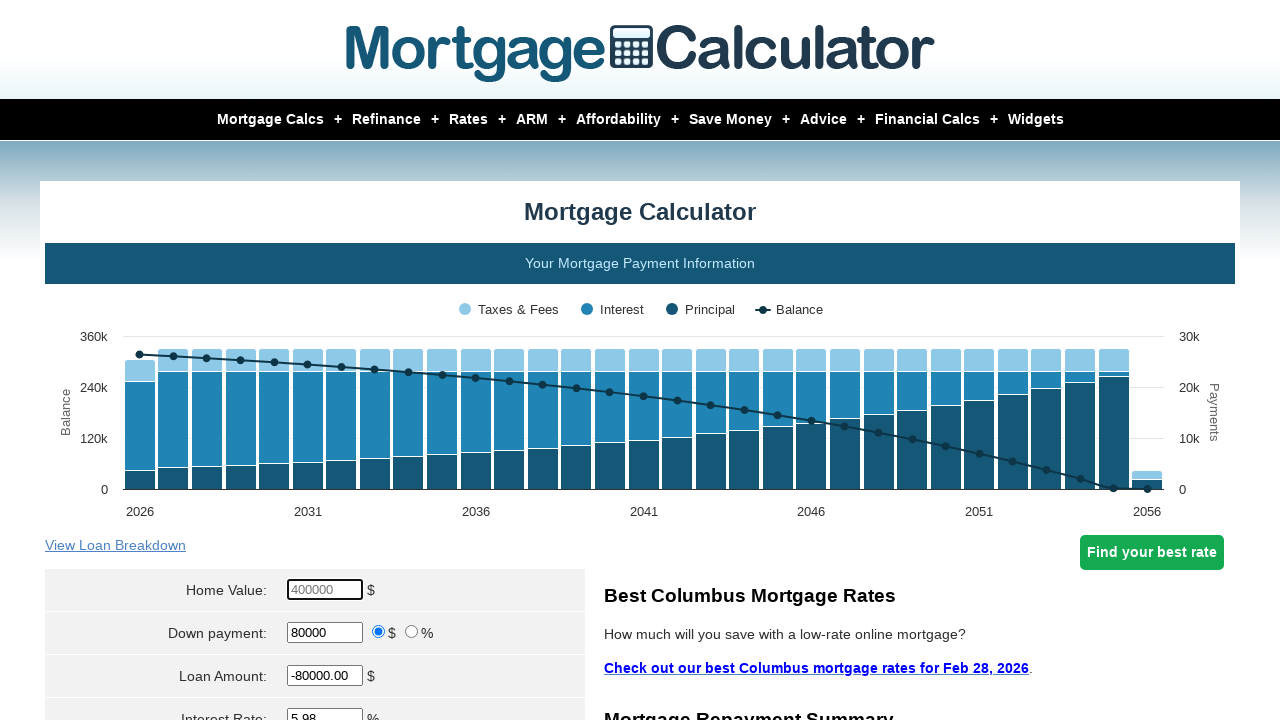

Entered home value of 350000 on input[name='param[homevalue]']
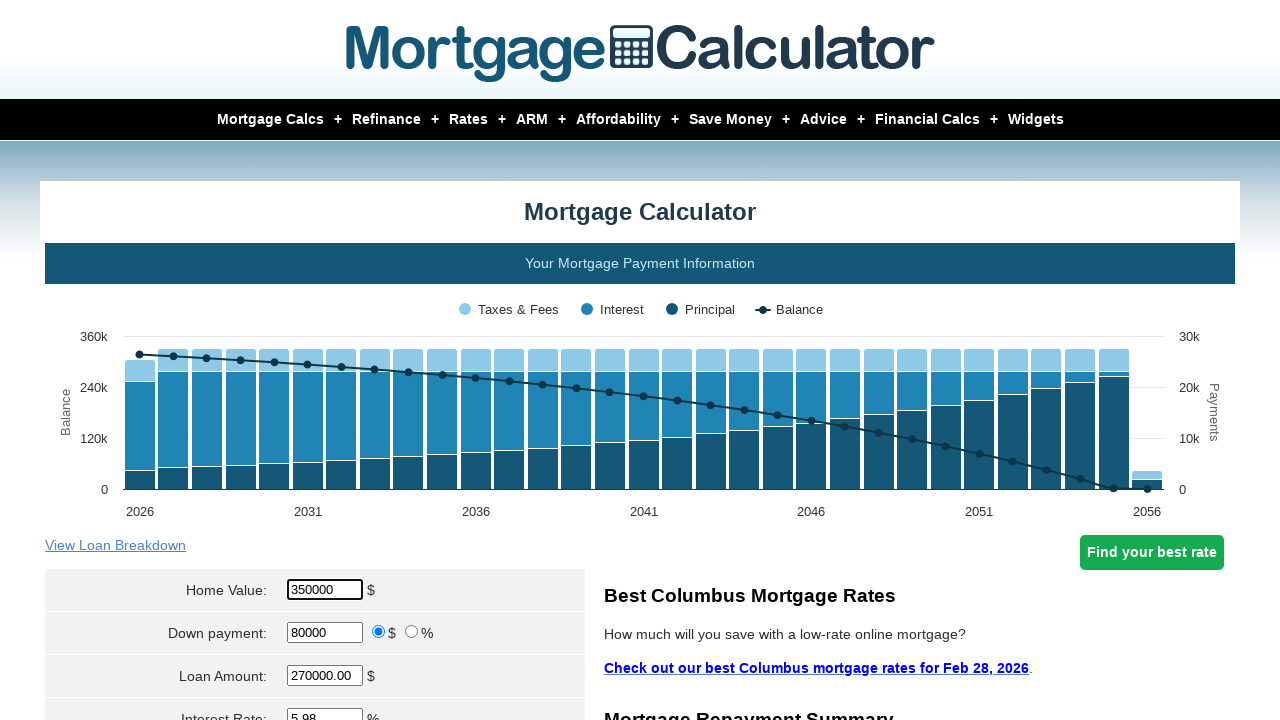

Cleared interest rate input field on input[name='param[interest_rate]']
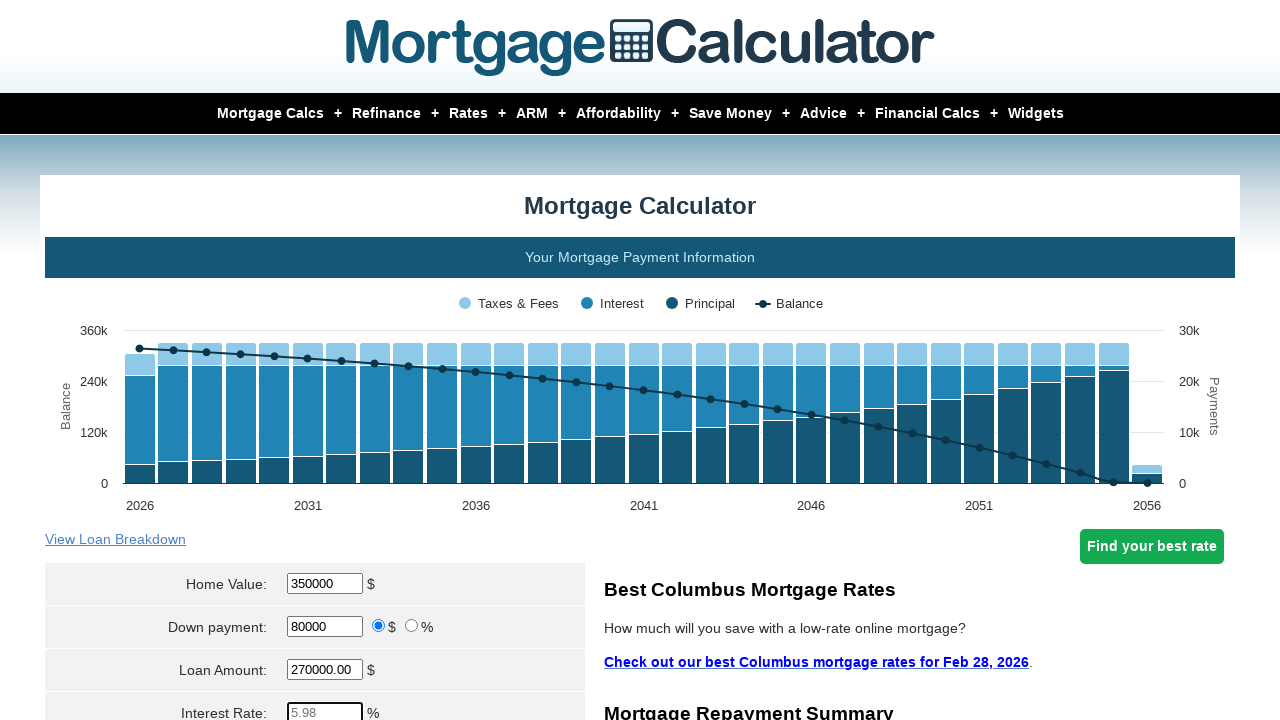

Entered interest rate of 2.5 on input[name='param[interest_rate]']
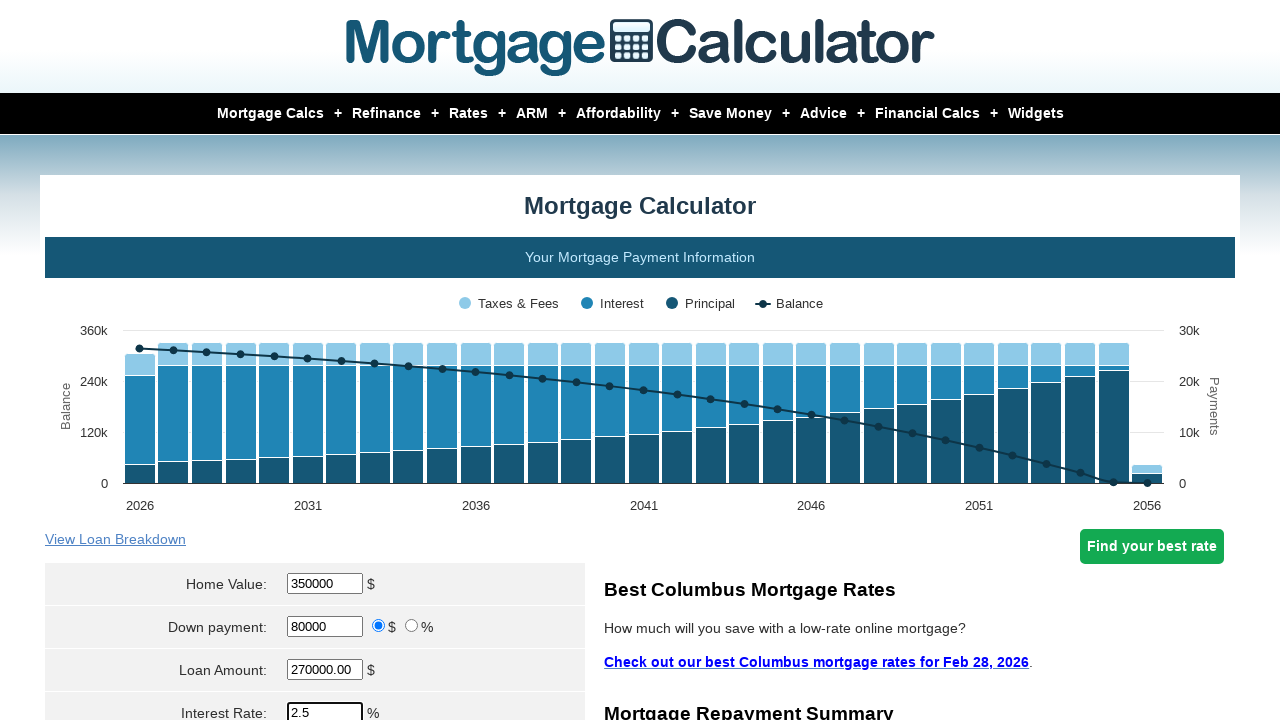

Selected 'Apr' from start month dropdown on select[name='param[start_month]']
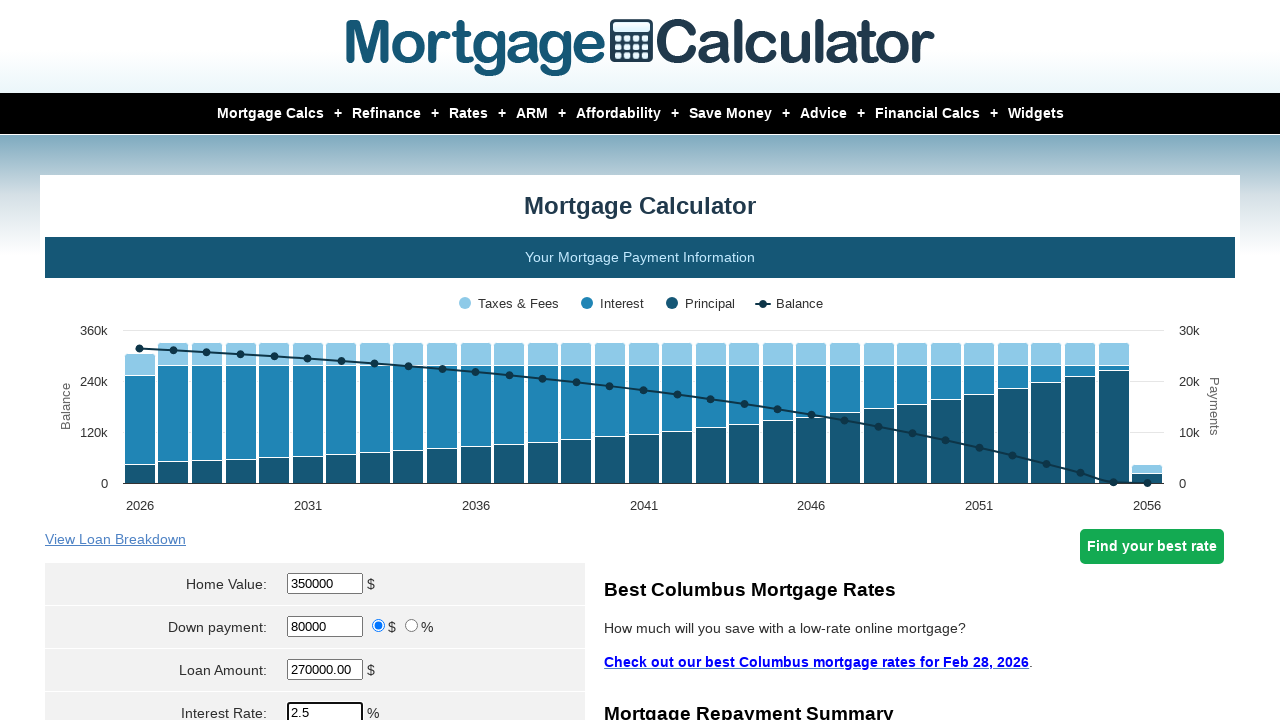

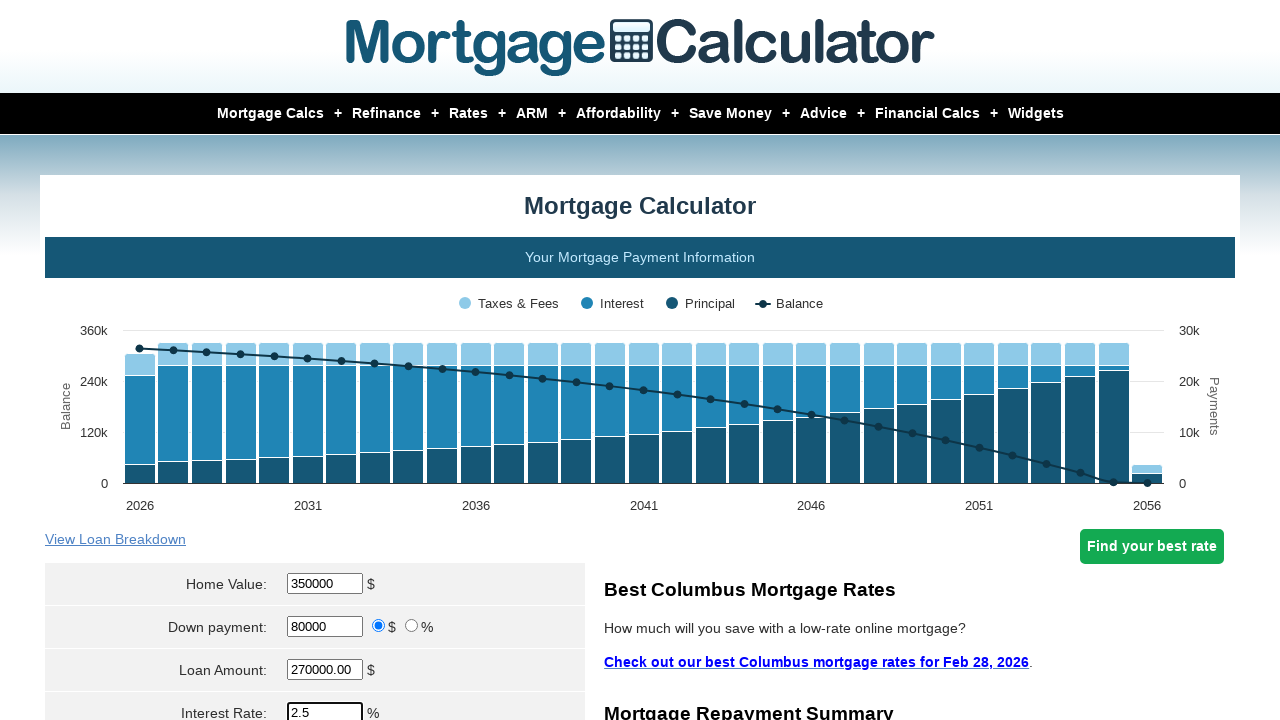